Tests drag and drop by offset functionality by dragging box A to the coordinates of box B

Starting URL: https://crossbrowsertesting.github.io/drag-and-drop

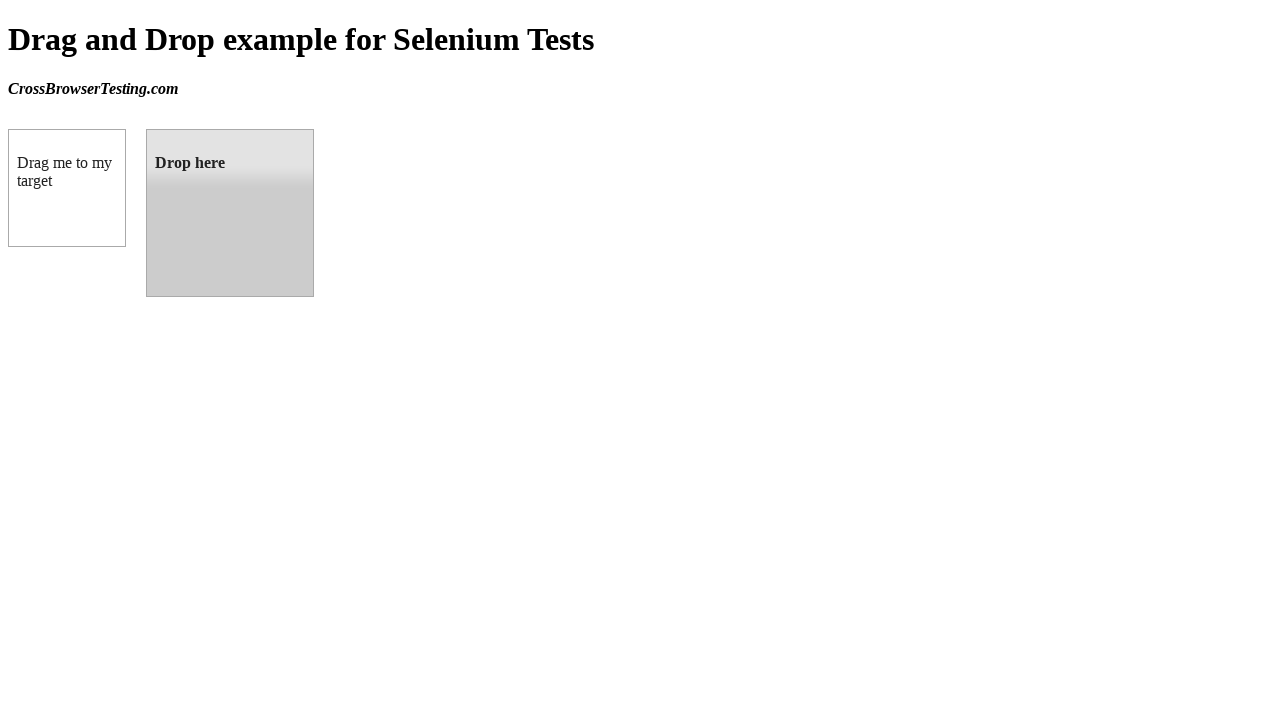

Located box A (draggable element)
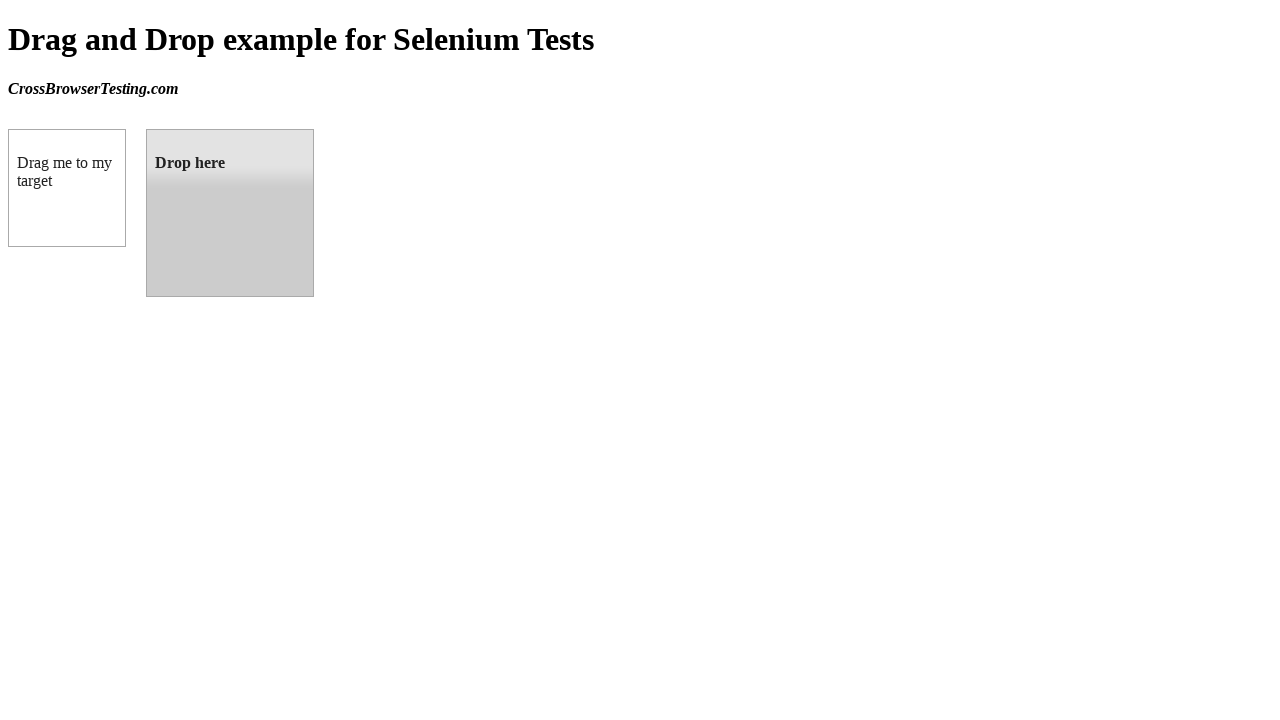

Located box B (droppable element)
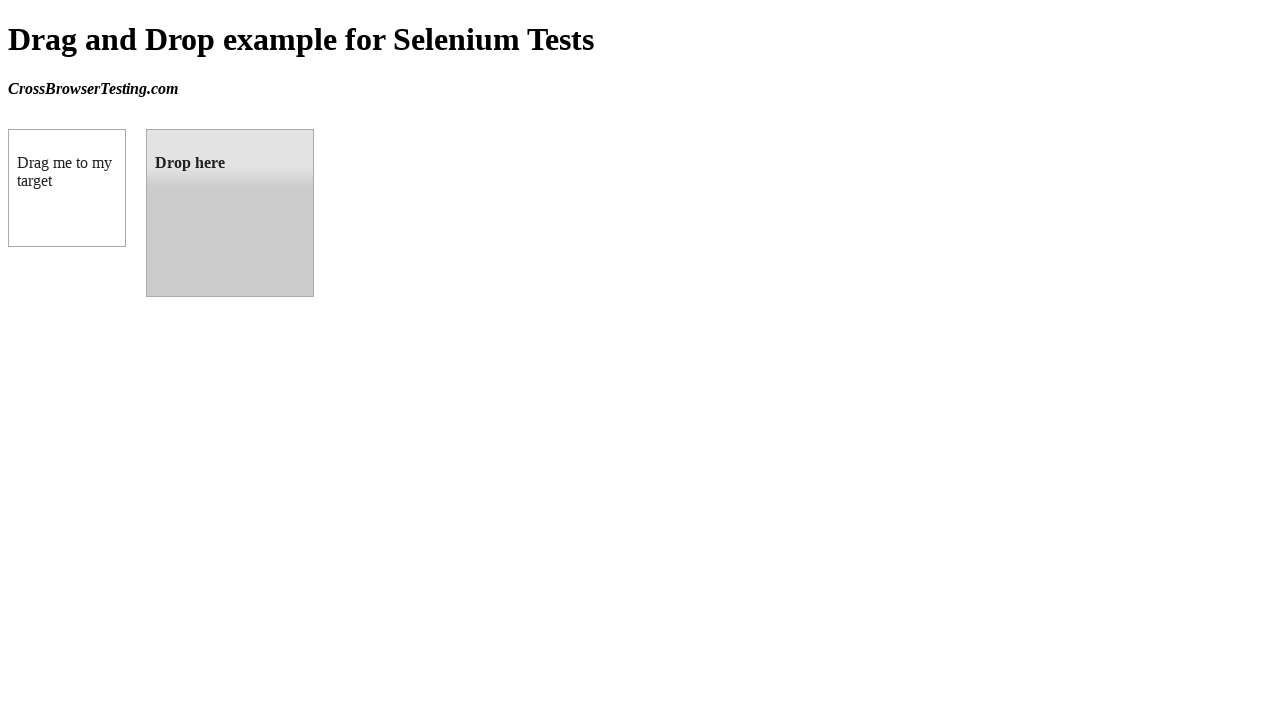

Retrieved bounding box coordinates of target element
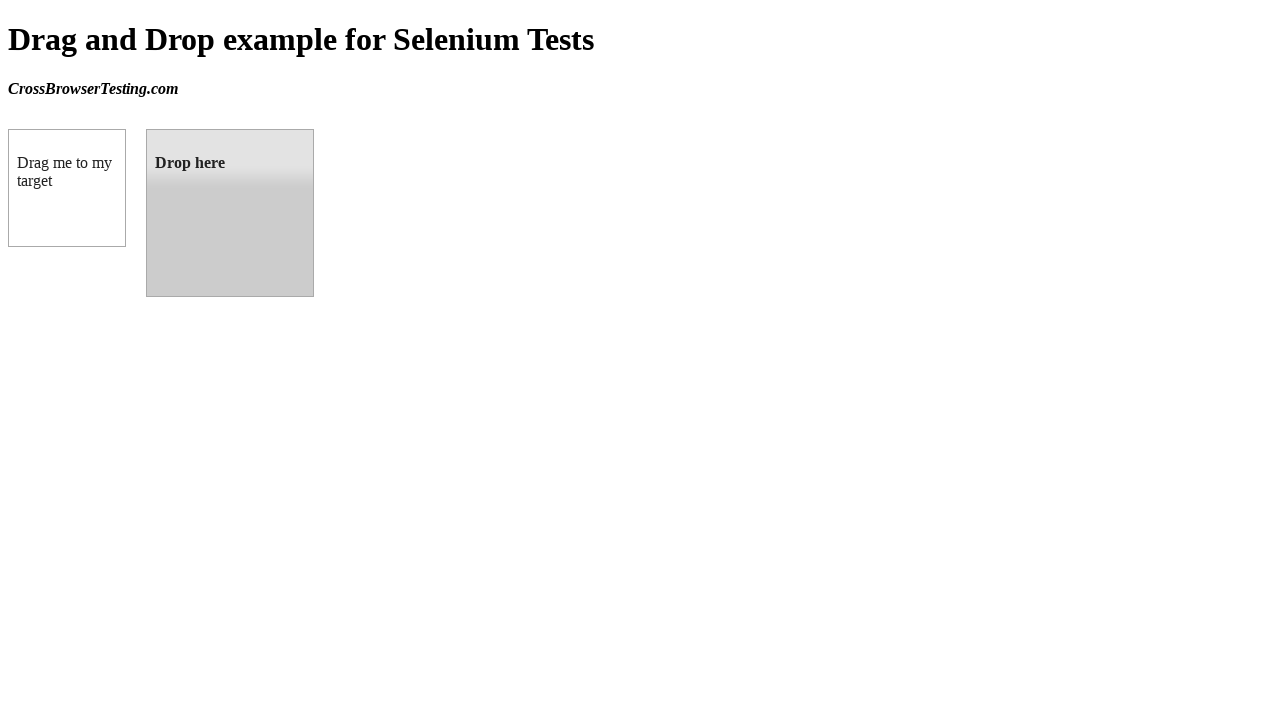

Calculated target offset coordinates: x=230, y=213
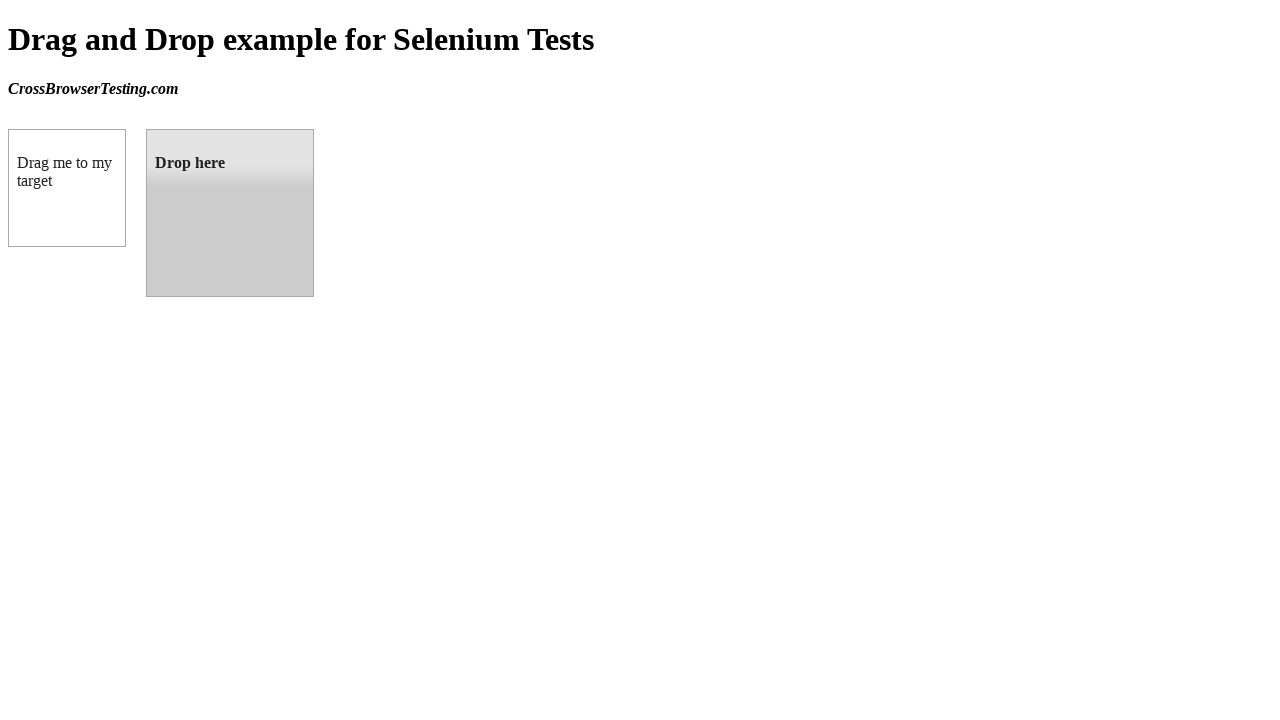

Dragged box A to box B position at (230, 213)
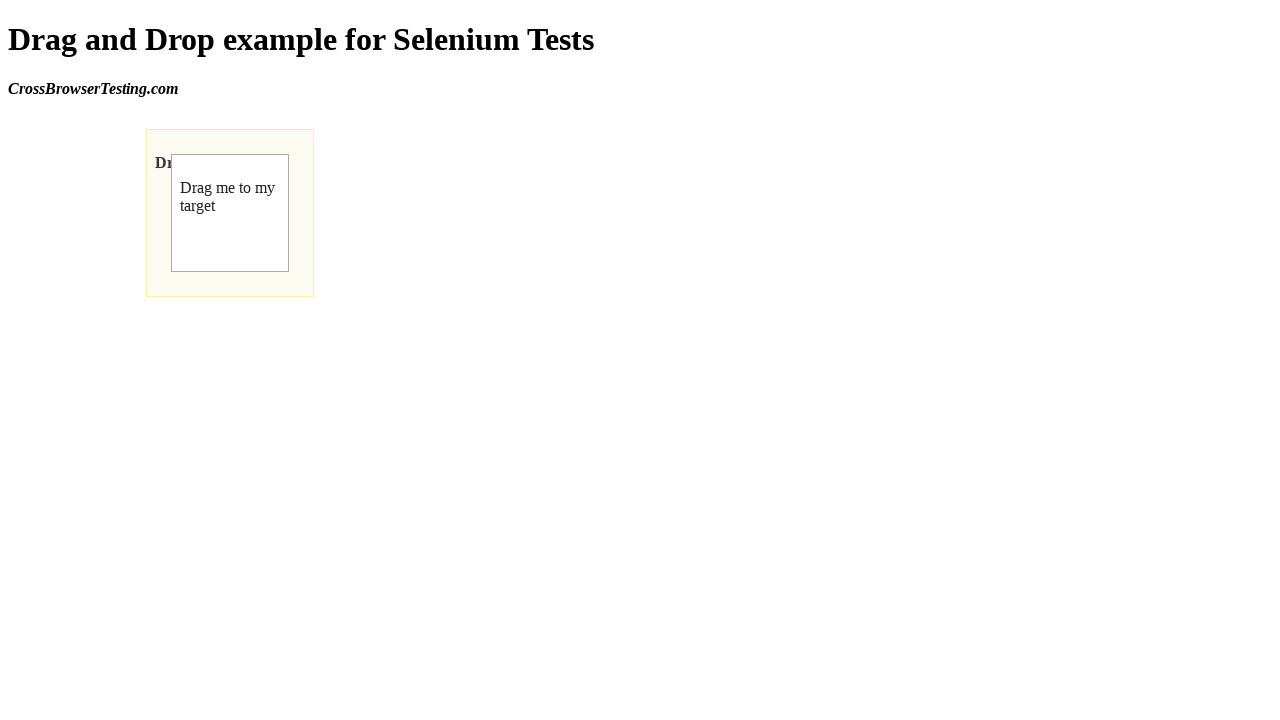

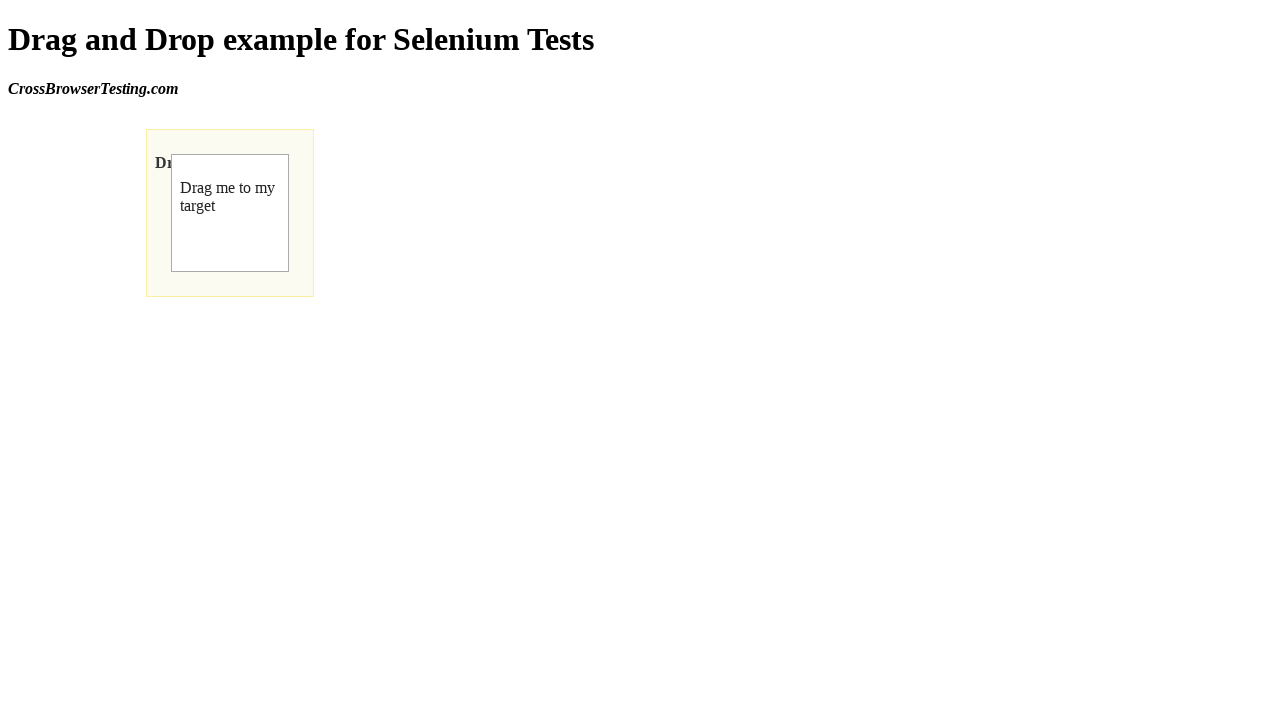